Tests that the Sign In button is displayed and clicking it navigates to the login page

Starting URL: https://www.netflix.com/ua-en/

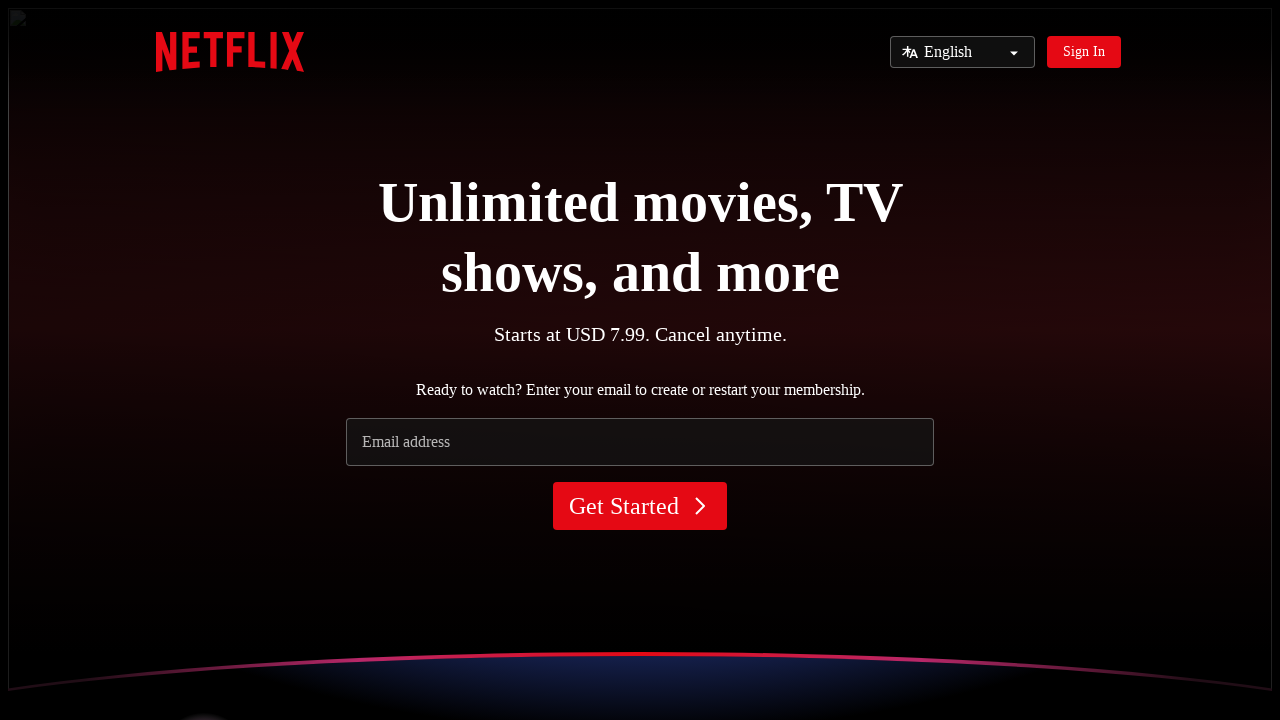

Navigated to Netflix Ukraine homepage
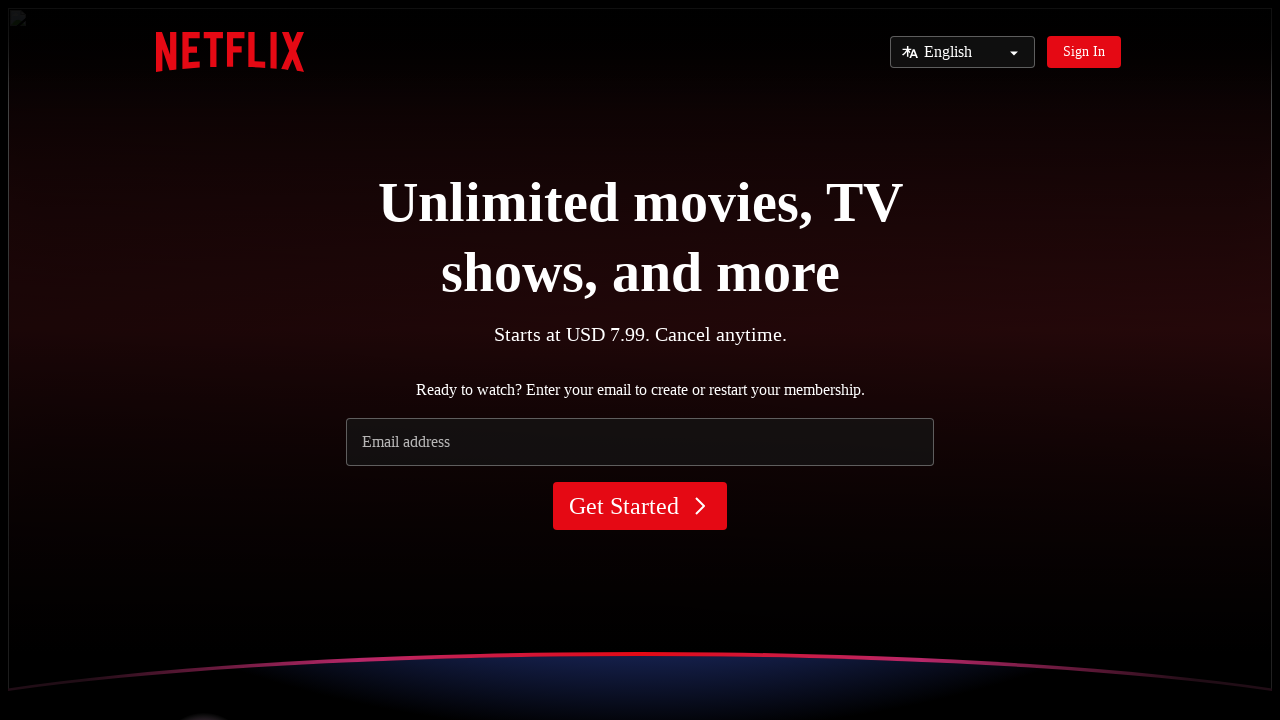

Clicked the Sign In button at (1084, 52) on xpath=//a[contains(text(), 'Sign In')]
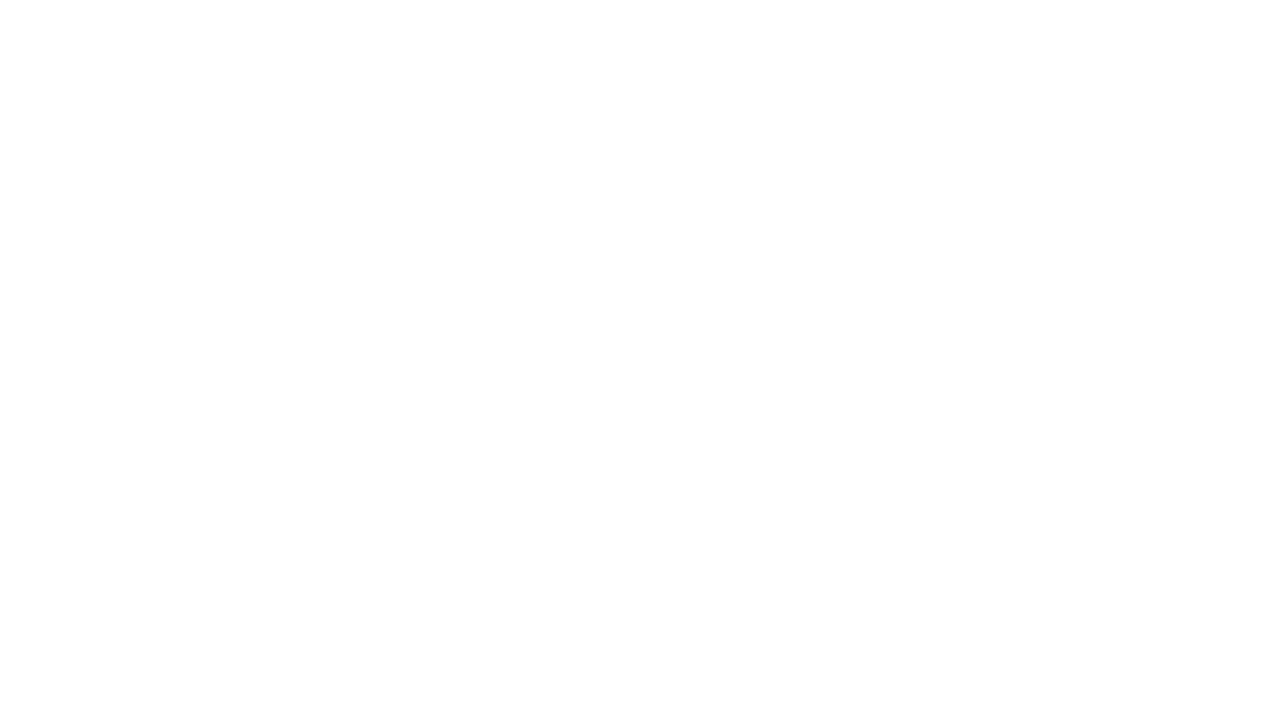

Navigated to login page after clicking Sign In
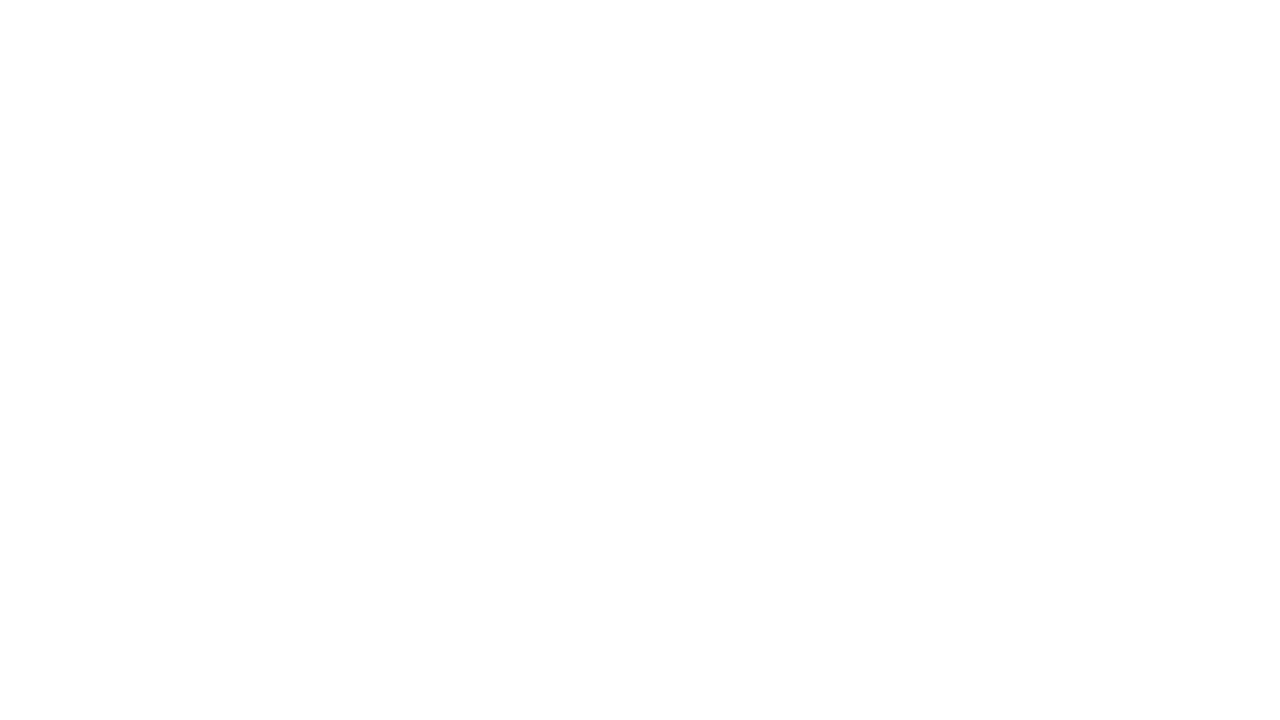

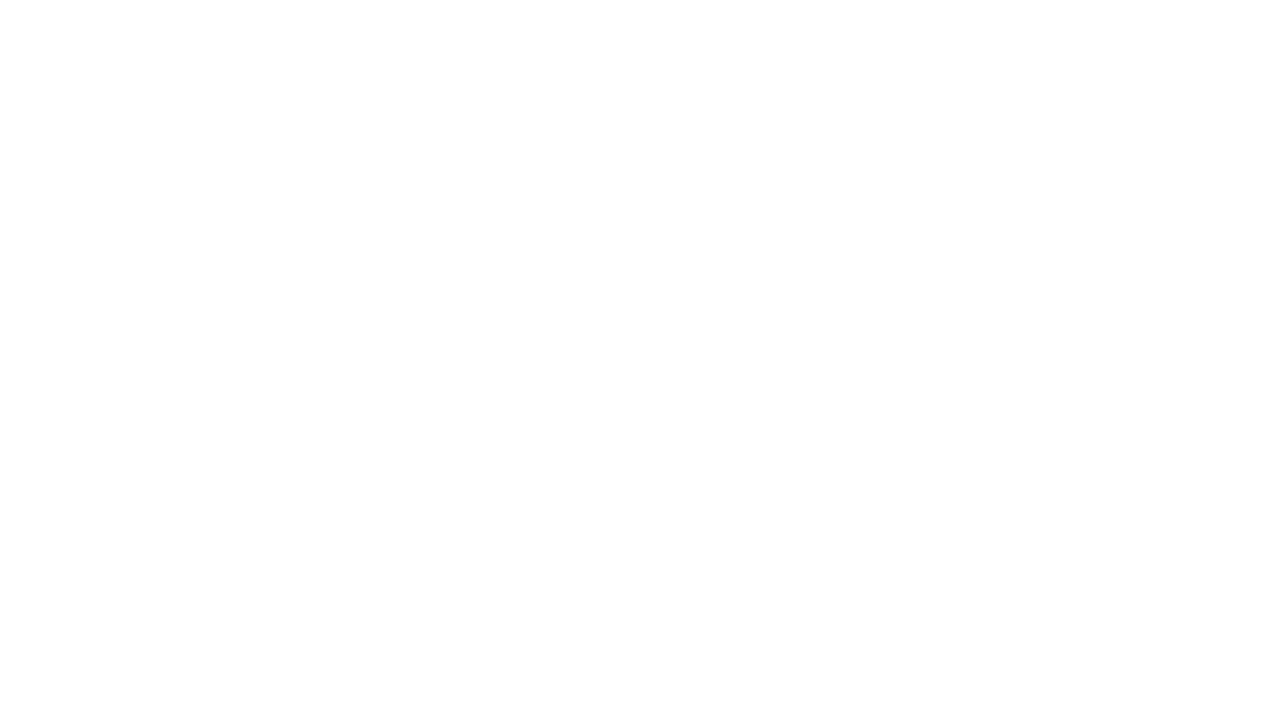